Tests multiple window handling by clicking a link that opens a new window, then switching between the parent and child windows to verify content on each.

Starting URL: https://the-internet.herokuapp.com

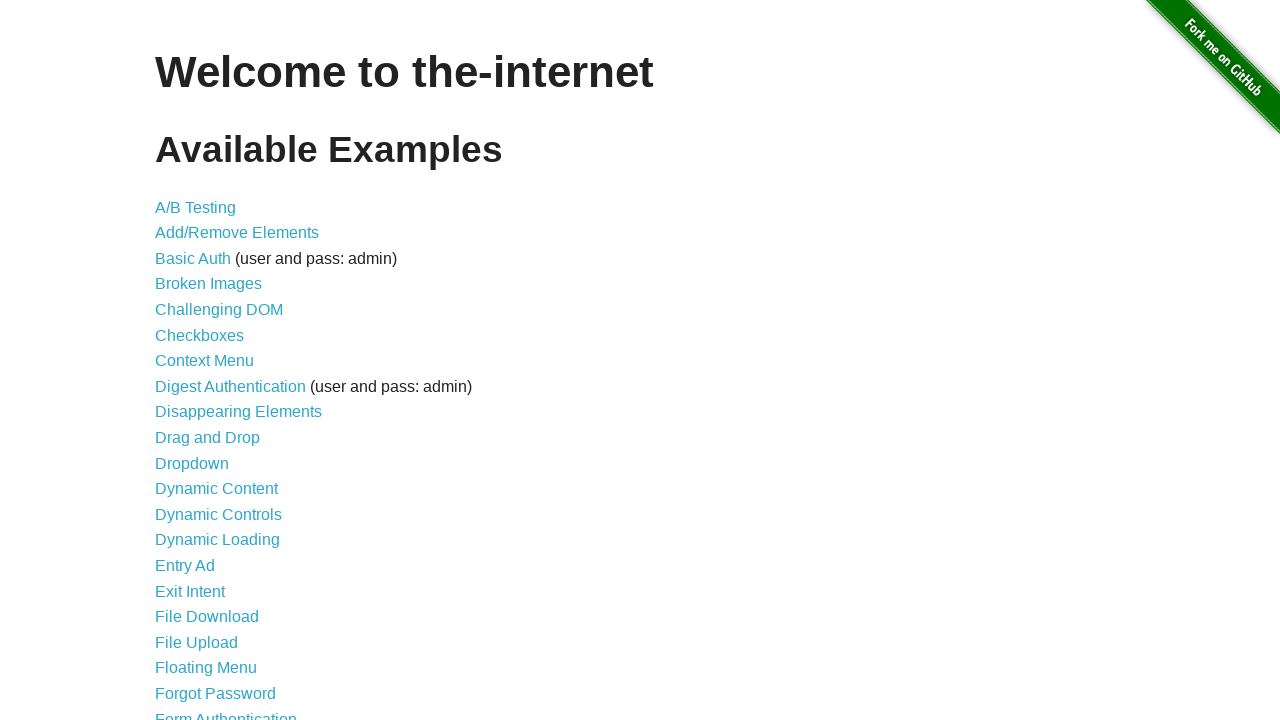

Clicked 'Multiple Windows' link at (218, 369) on text=Multiple Windows
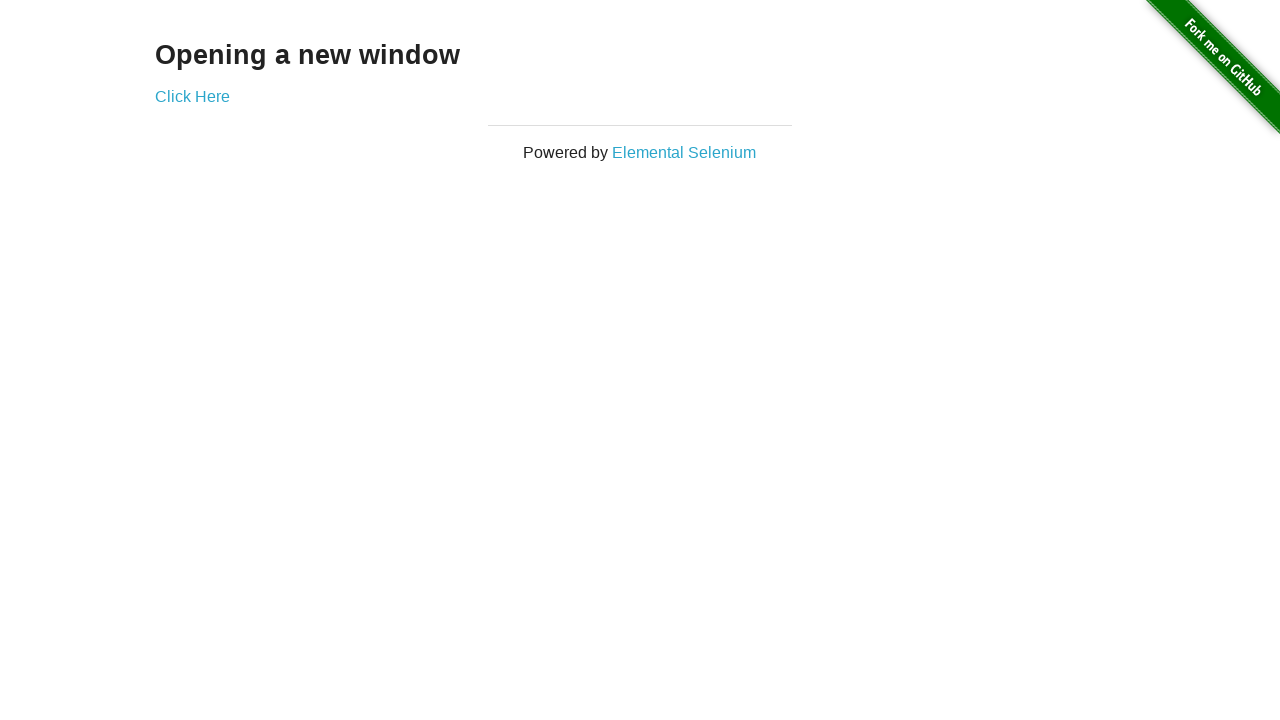

Clicked 'Click Here' link to open new window at (192, 96) on text=Click Here
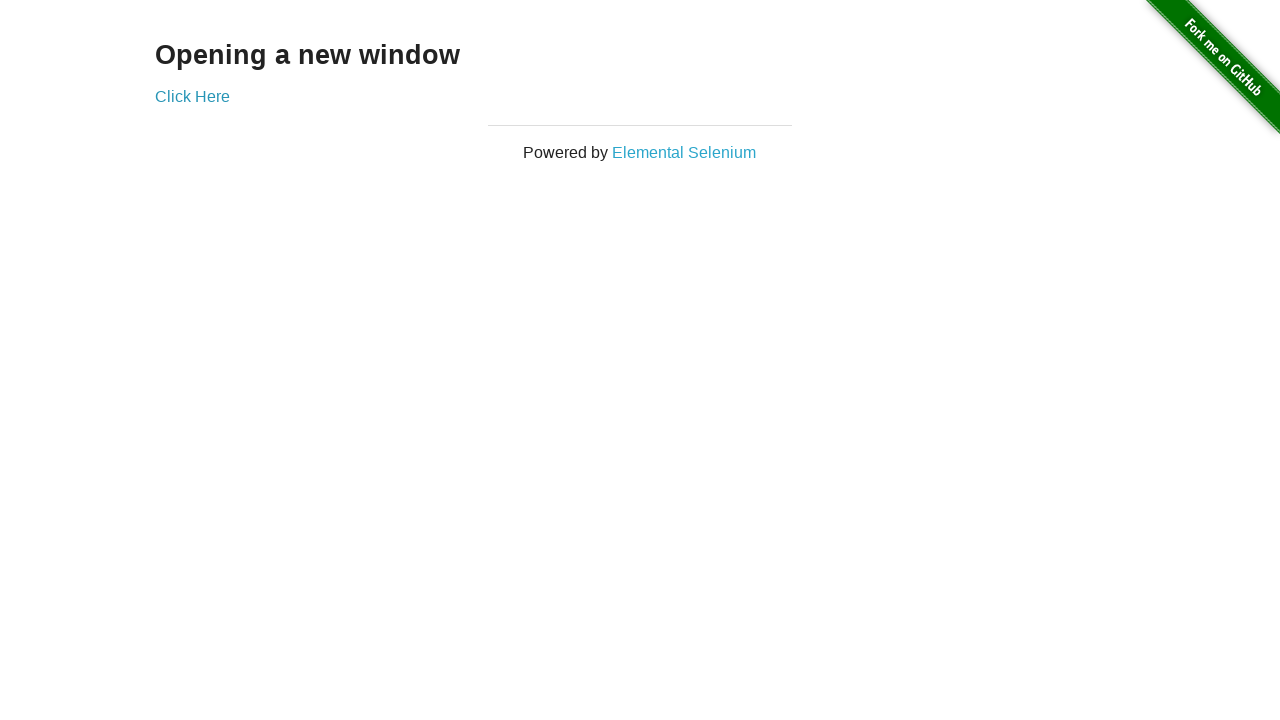

New child window opened and retrieved
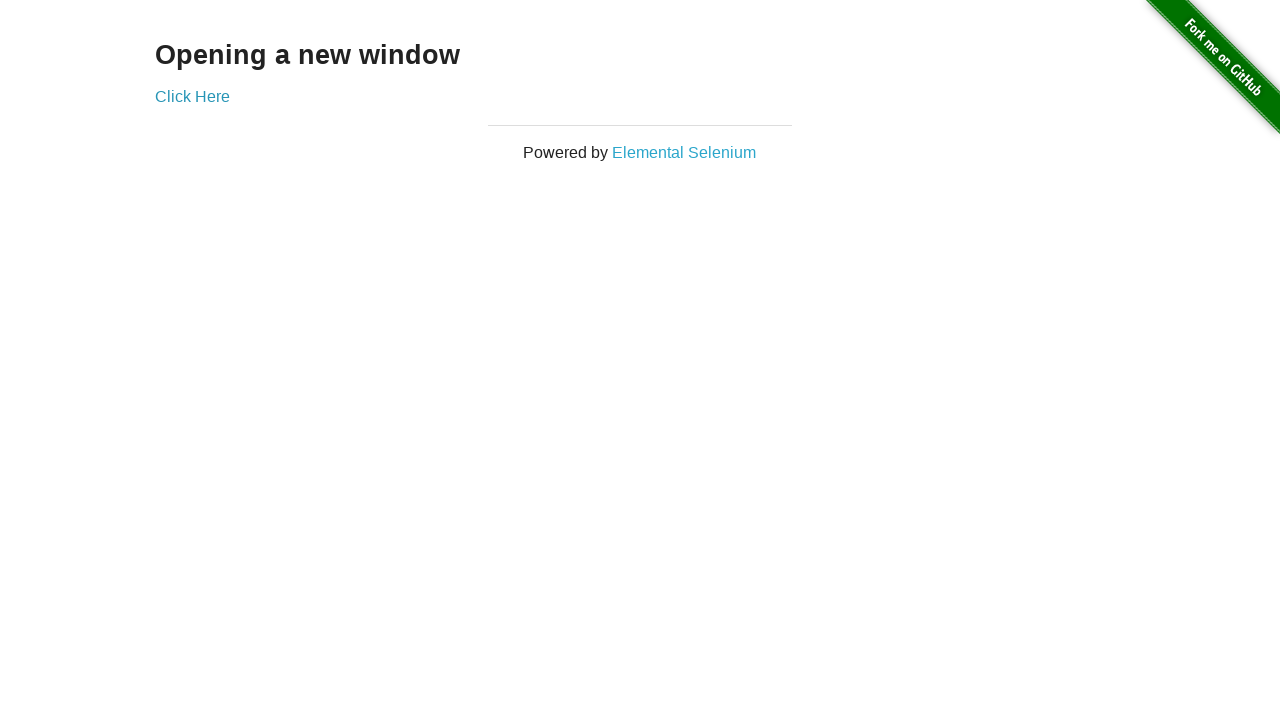

Child window page loaded
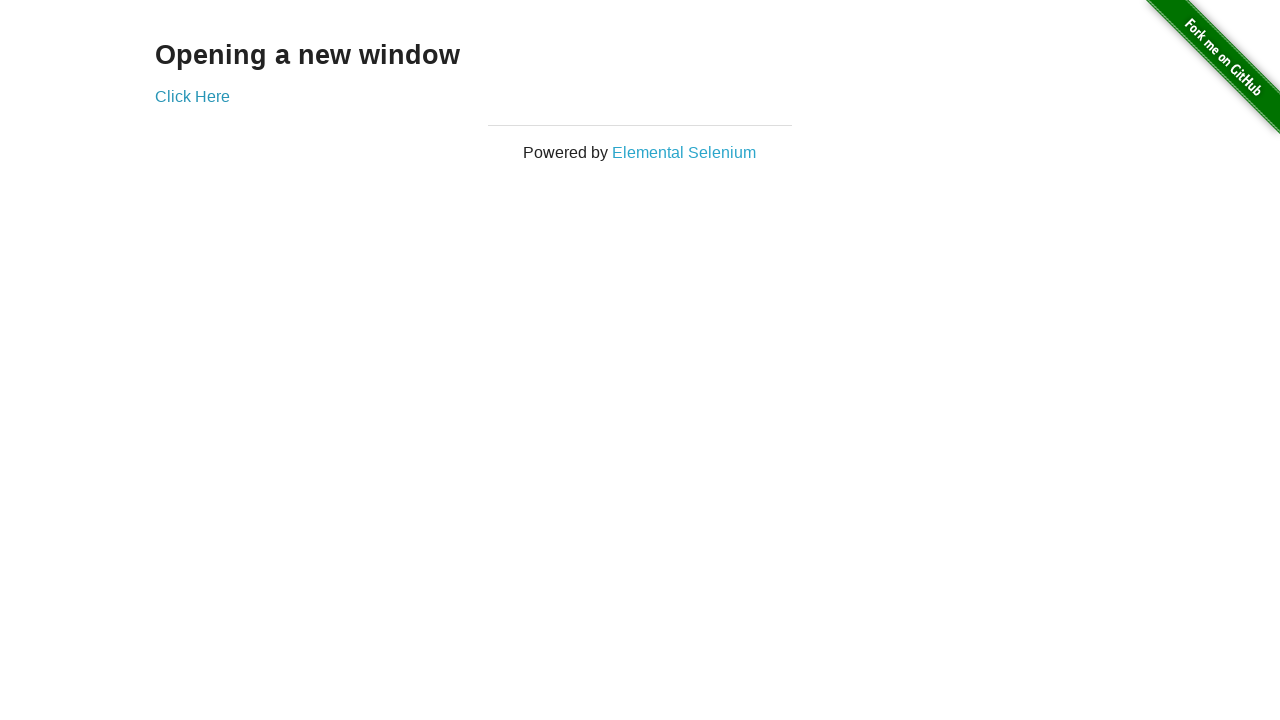

Child window h3 heading element loaded
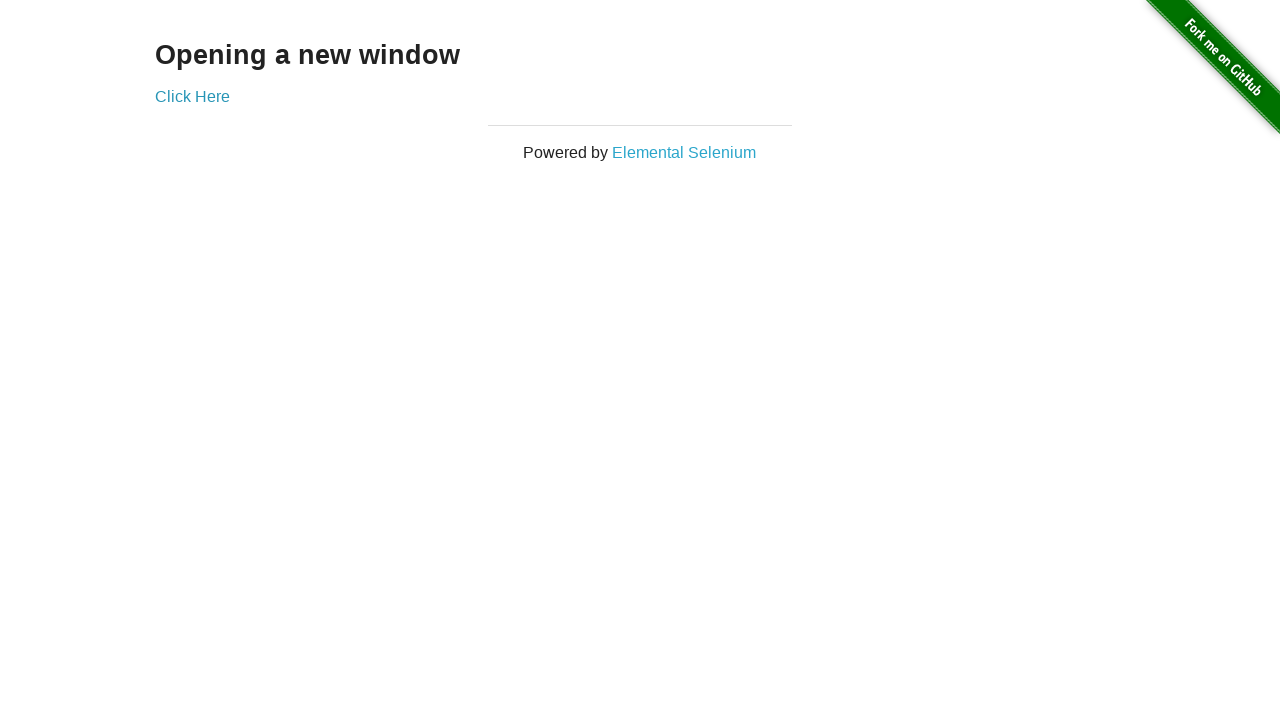

Retrieved child window text: New Window
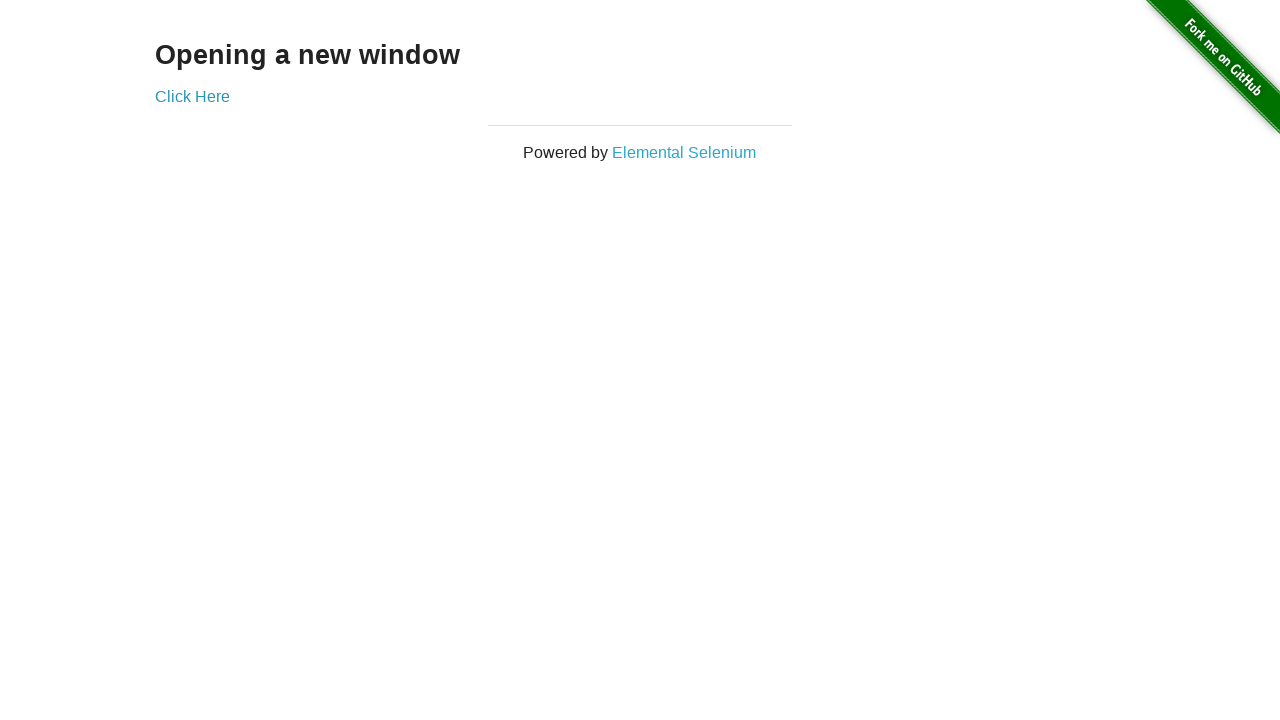

Retrieved parent window text: Opening a new window
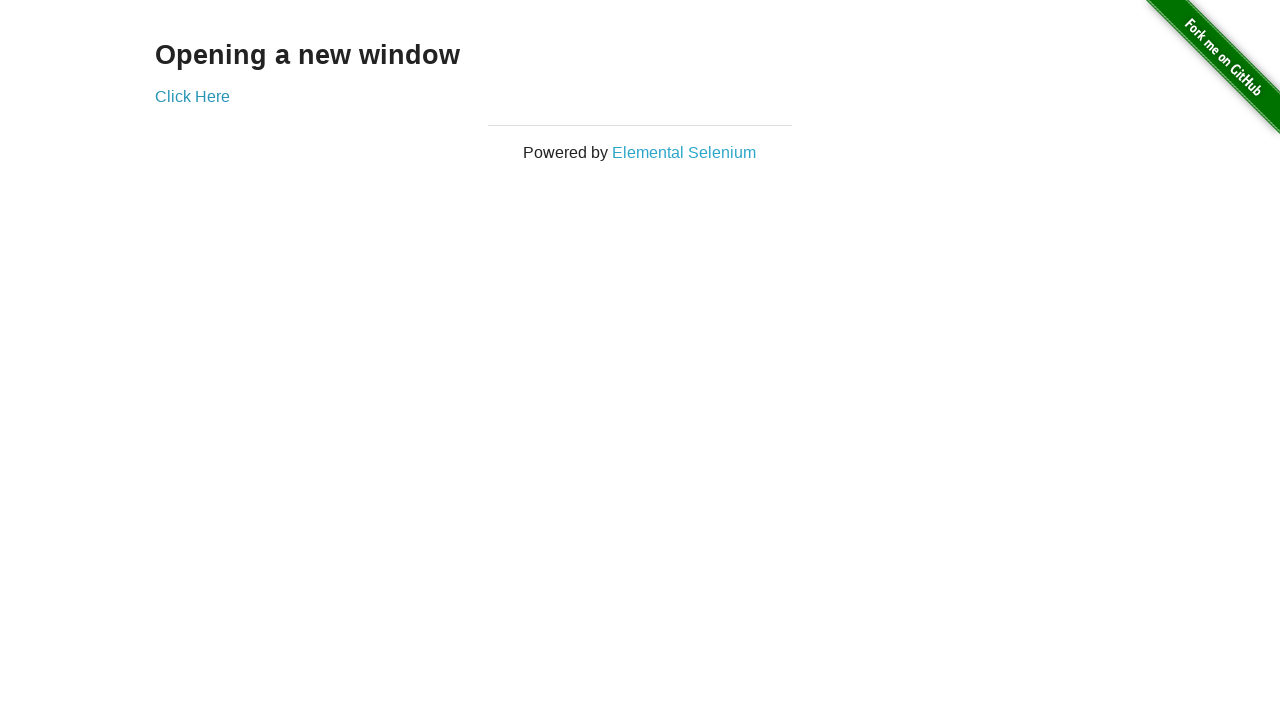

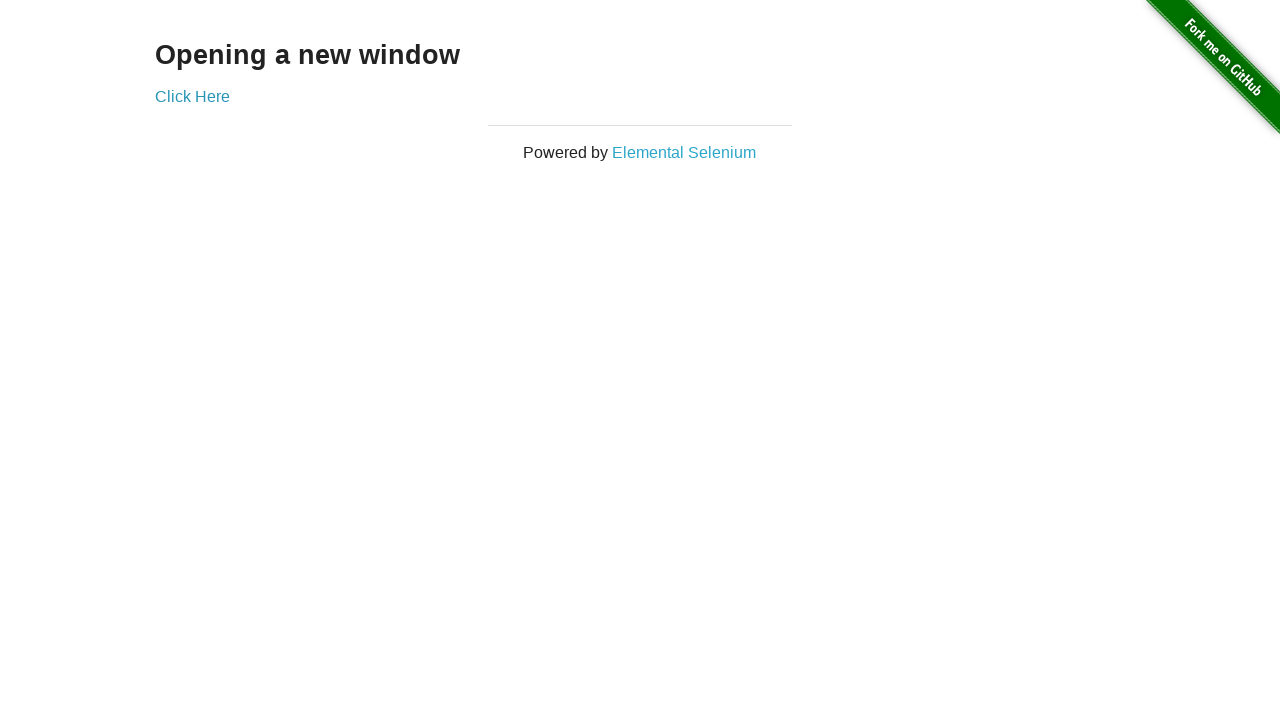